Navigates to Claro Peru's phone catalog page, scrolls to load dynamic content, and verifies that product names and prices are displayed on the page.

Starting URL: https://www.tiendaclaro.pe/personas/catalogo-celulares/liberados

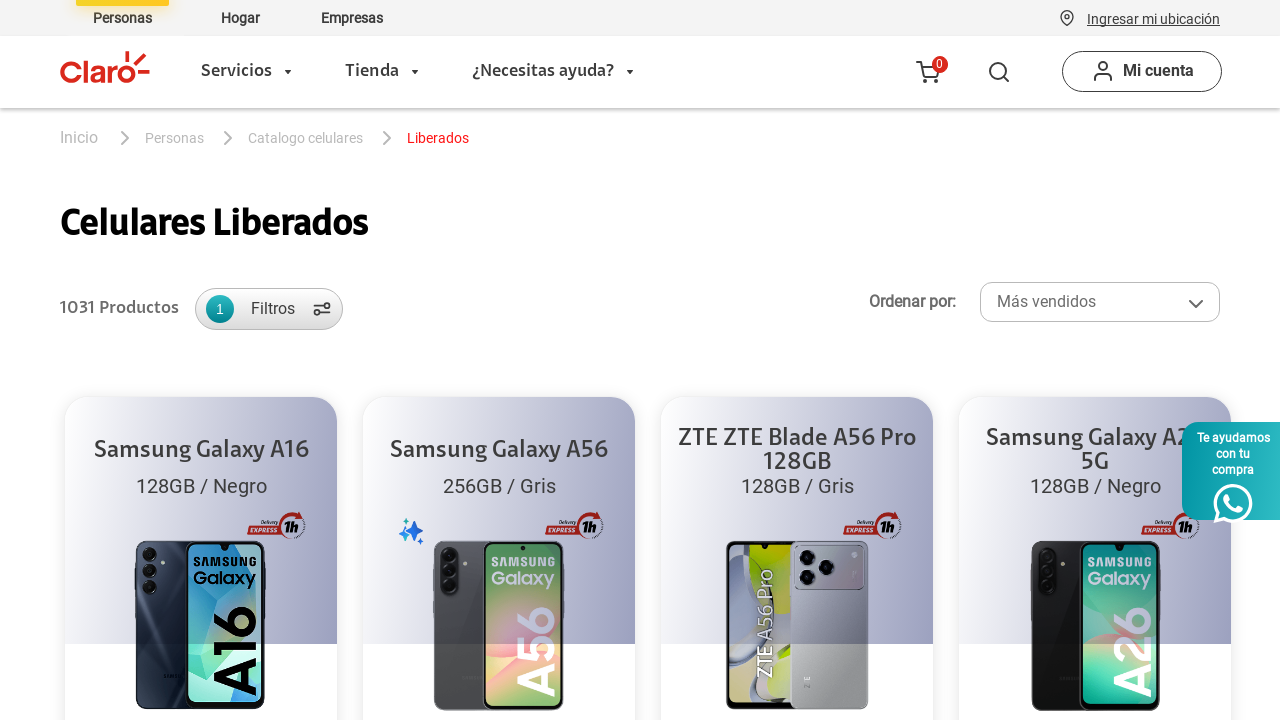

Scrolled to bottom of page to trigger lazy loading of products
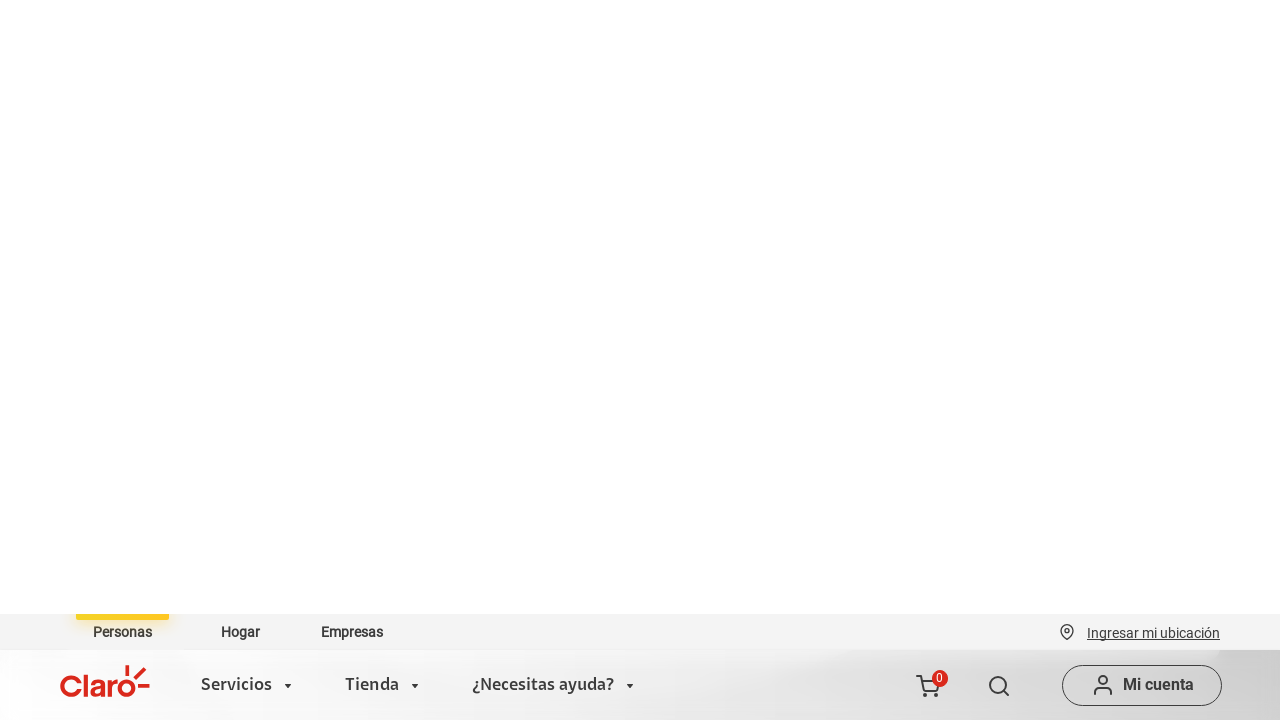

Waited 5 seconds for product content to load
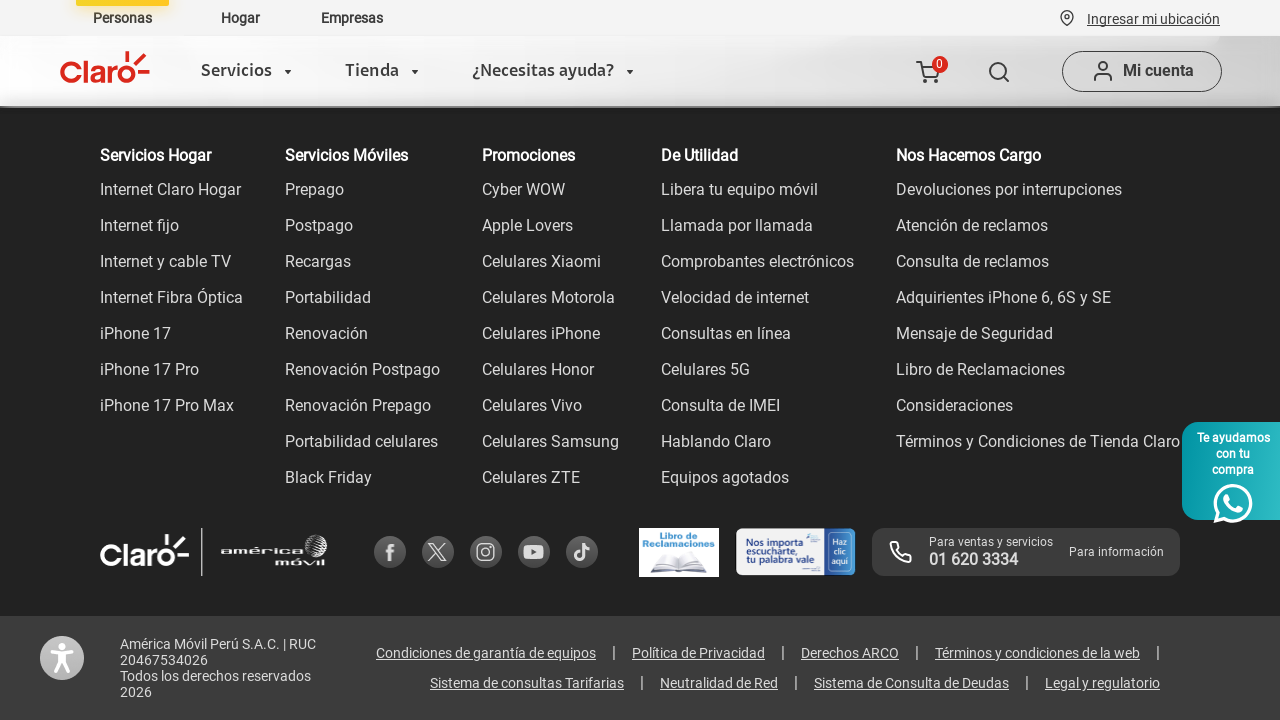

Waited for product names to be visible
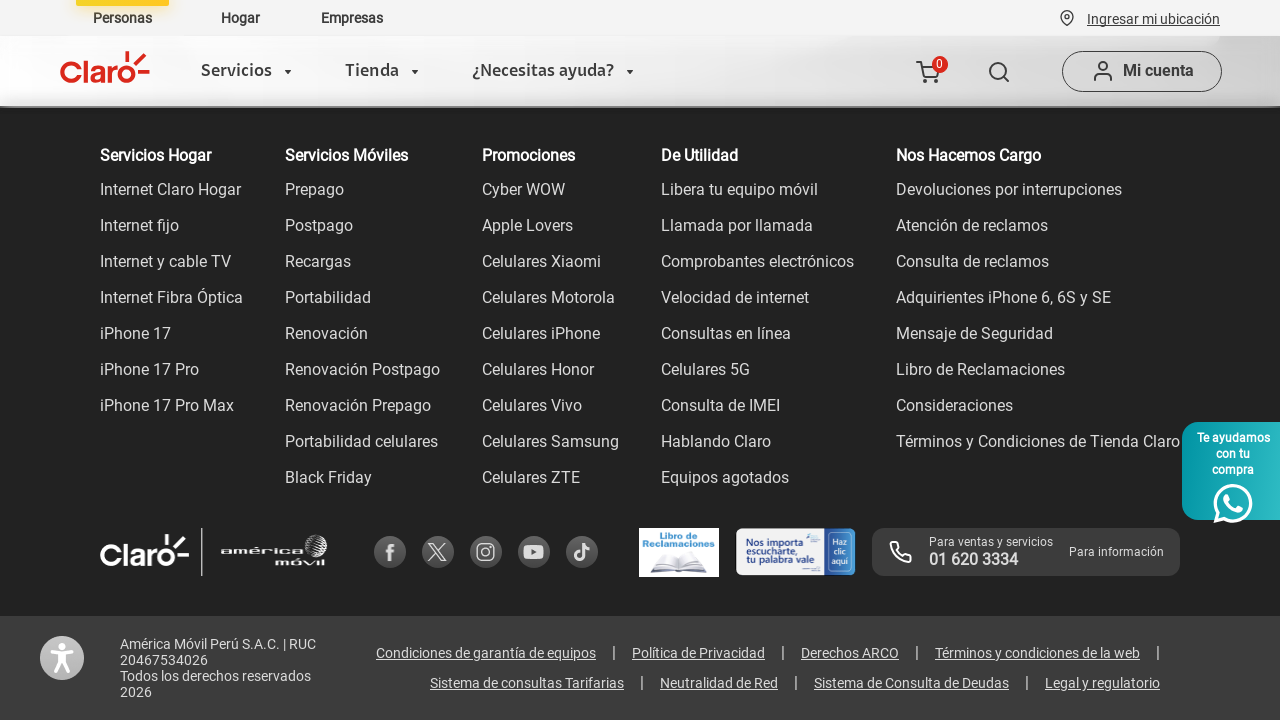

Waited for product prices to be visible
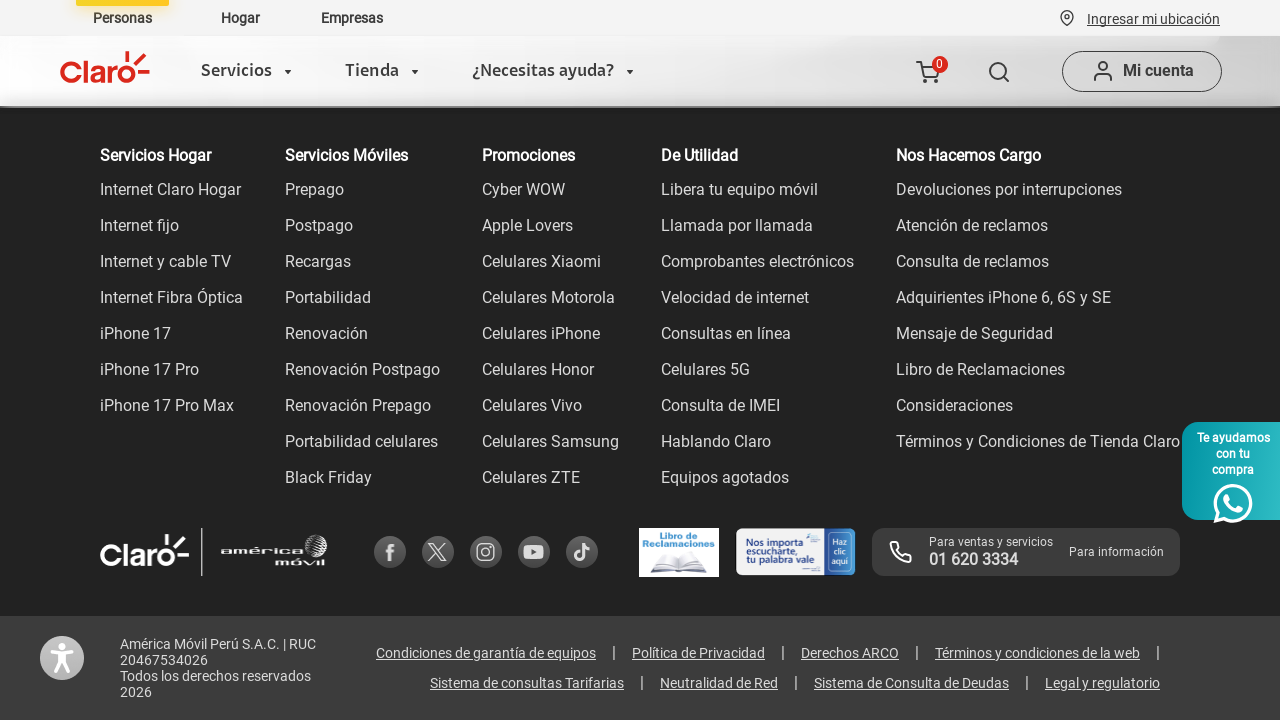

Scrolled to bottom of page again to ensure all content is loaded
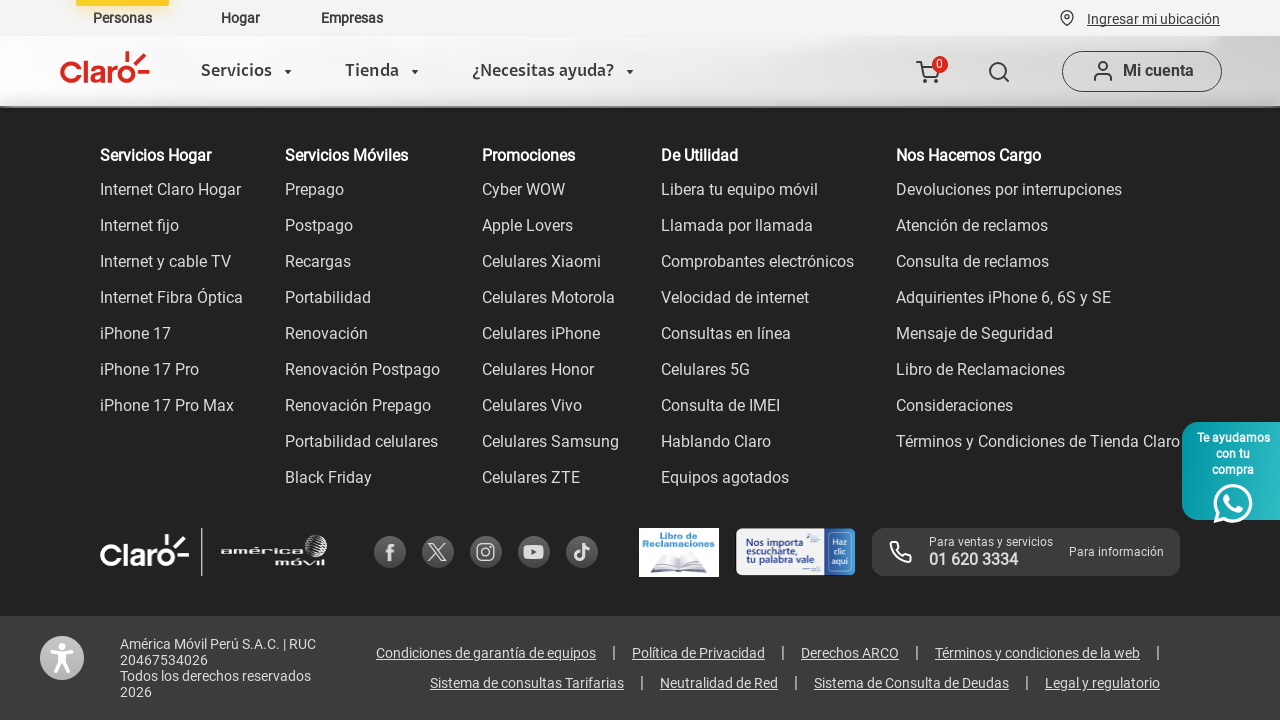

Waited 3 seconds for any additional lazy-loaded content
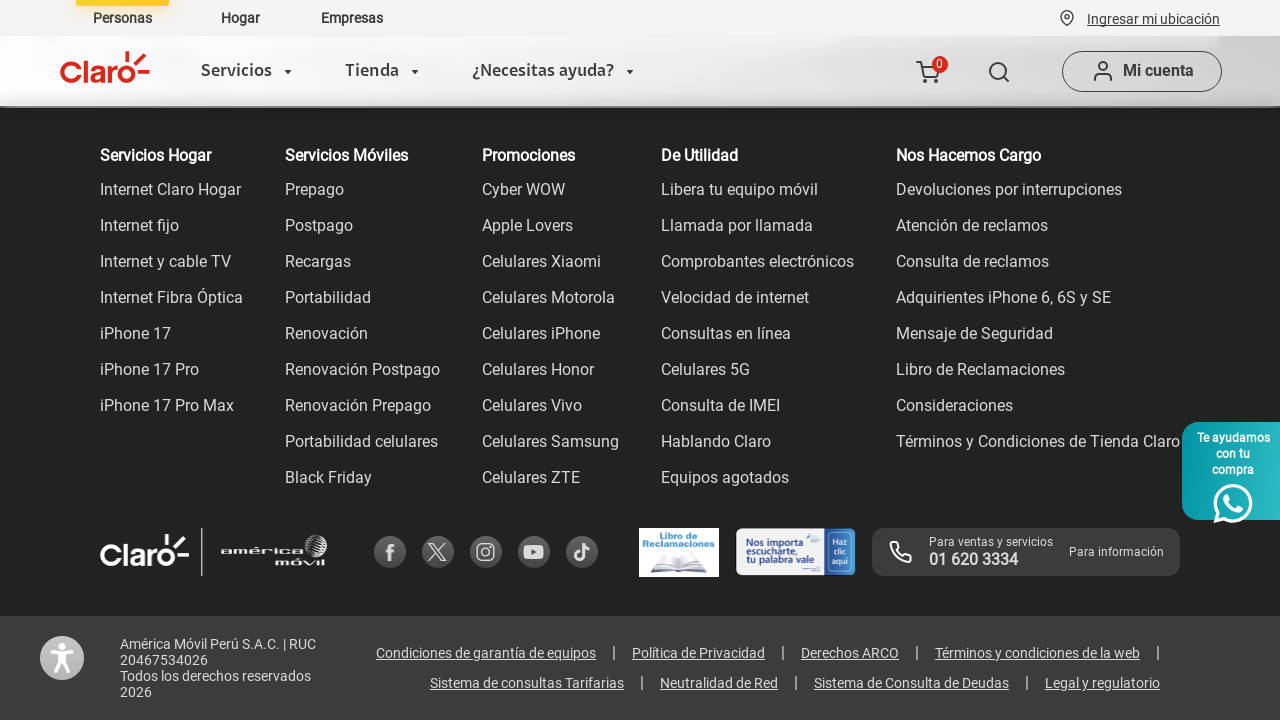

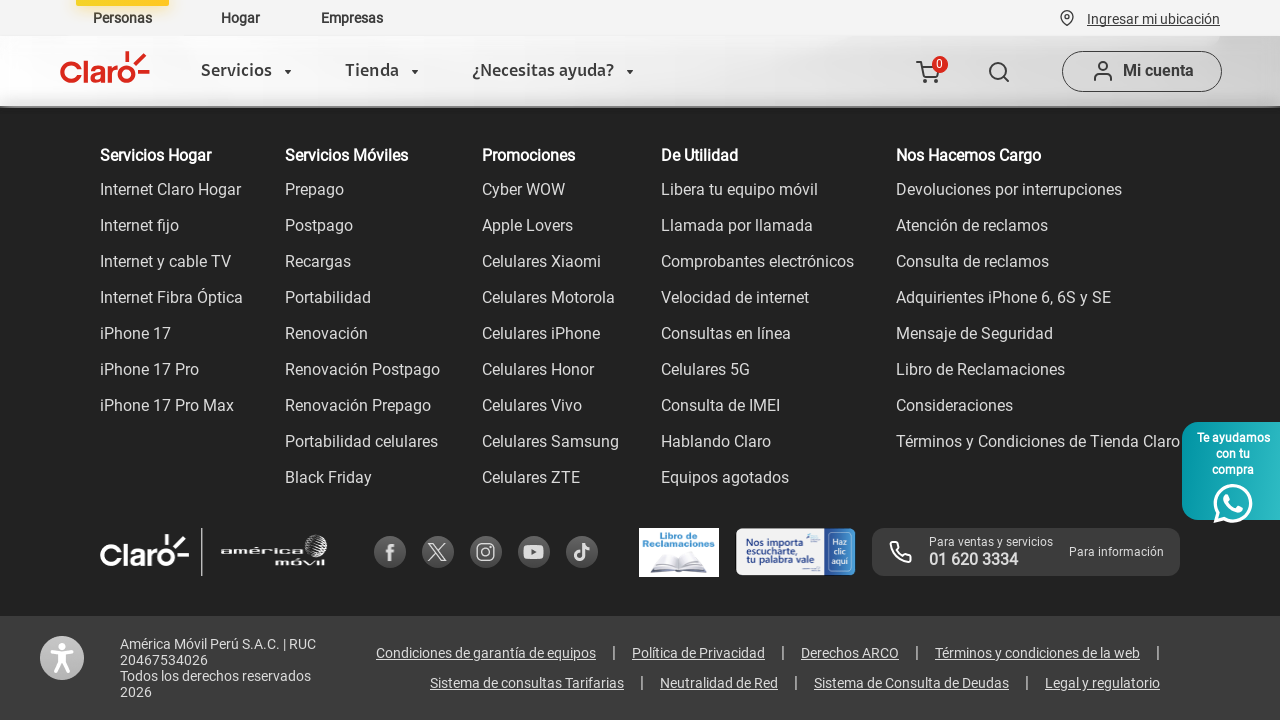